Tests the GreenKart vegetable shopping site by searching for products containing "ca", verifying 4 results appear, adding products to cart (including one by index and one by name "Cashews"), and verifying the brand logo text.

Starting URL: https://rahulshettyacademy.com/seleniumPractise/#/

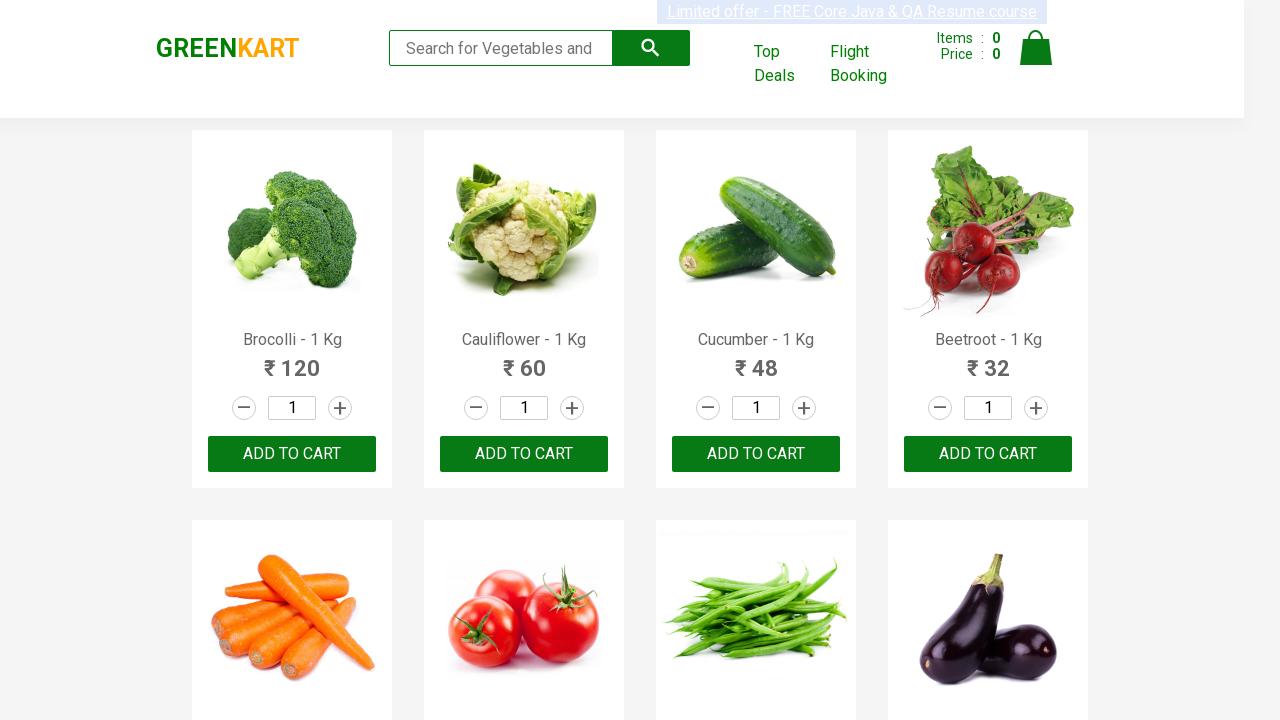

Filled search box with 'ca' on .search-keyword
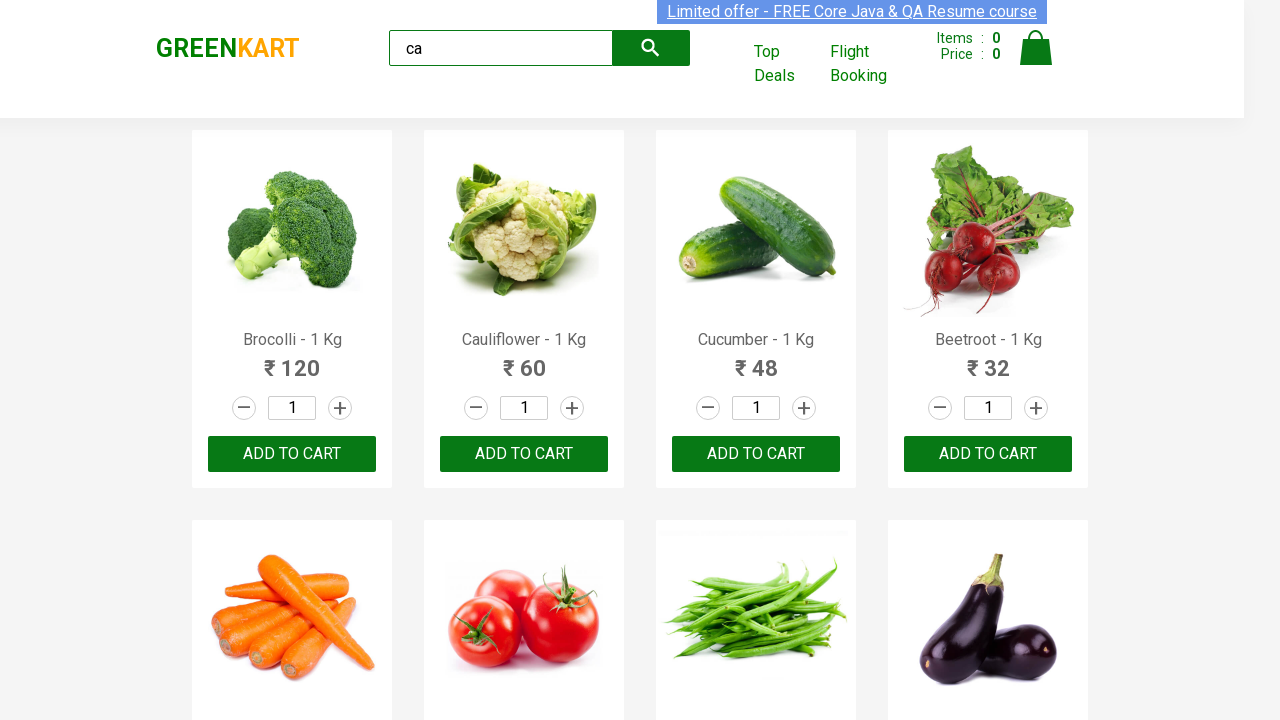

Waited 2000ms for search results to load
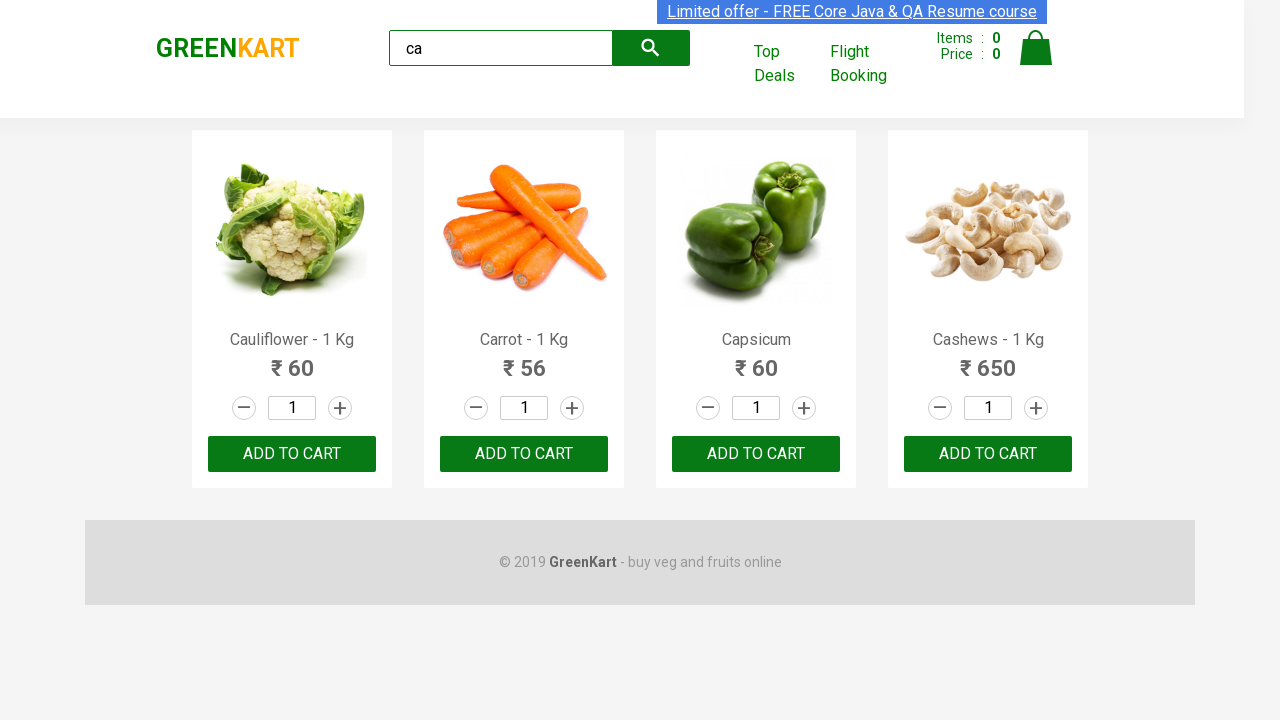

Product selector appeared
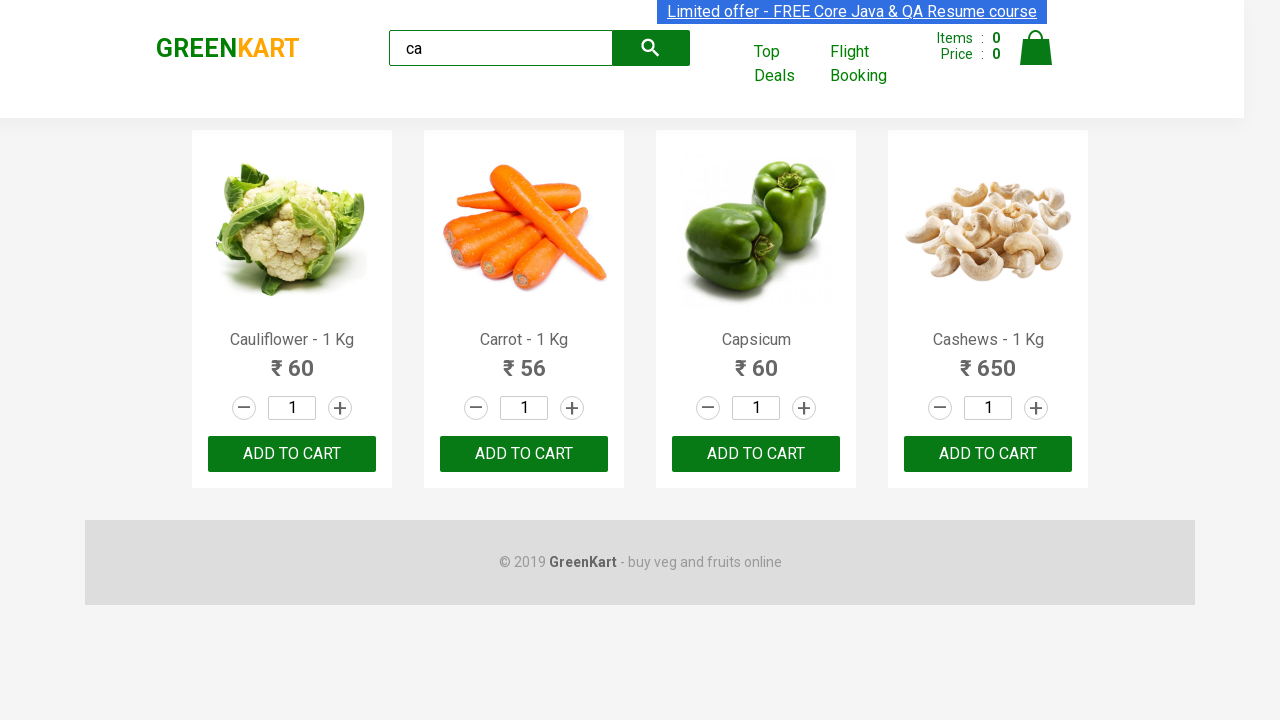

Verified 4 visible products are displayed
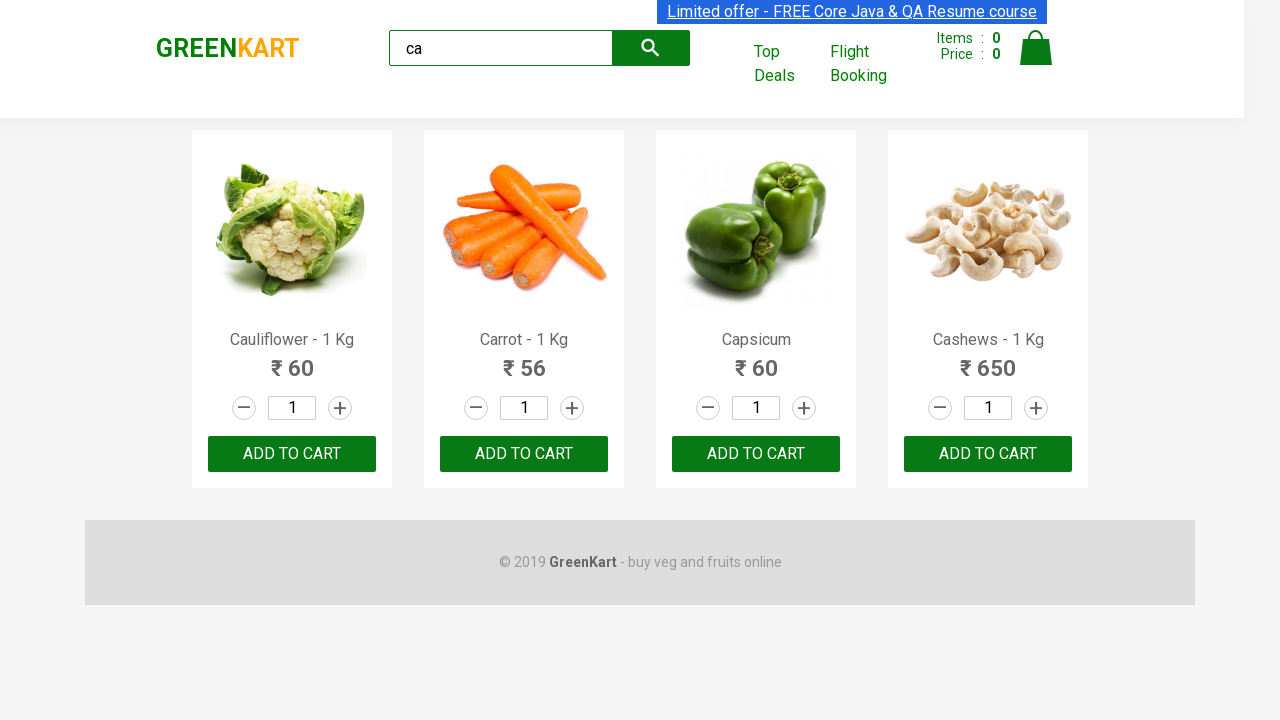

Clicked ADD TO CART button on 3rd product (index 2) at (756, 454) on .products .product >> nth=2 >> text=ADD TO CART
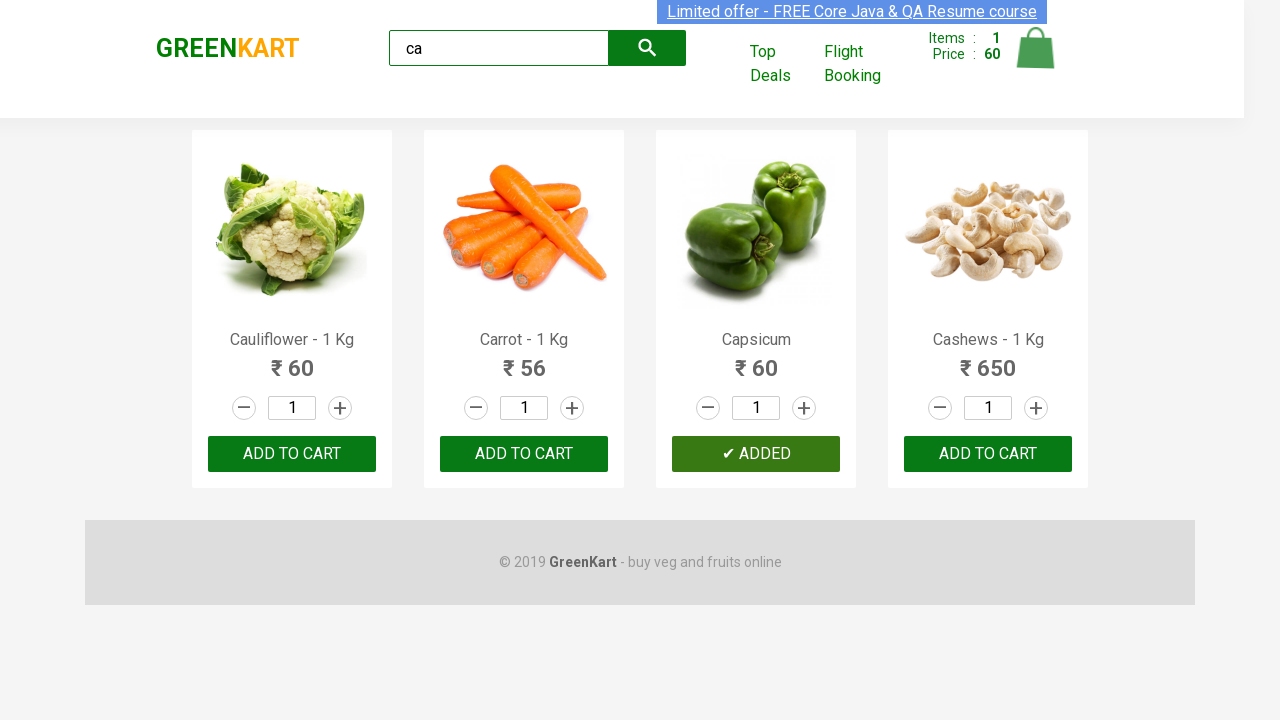

Found 'Cashews' product and clicked its add button at (988, 454) on .products .product >> nth=3 >> button
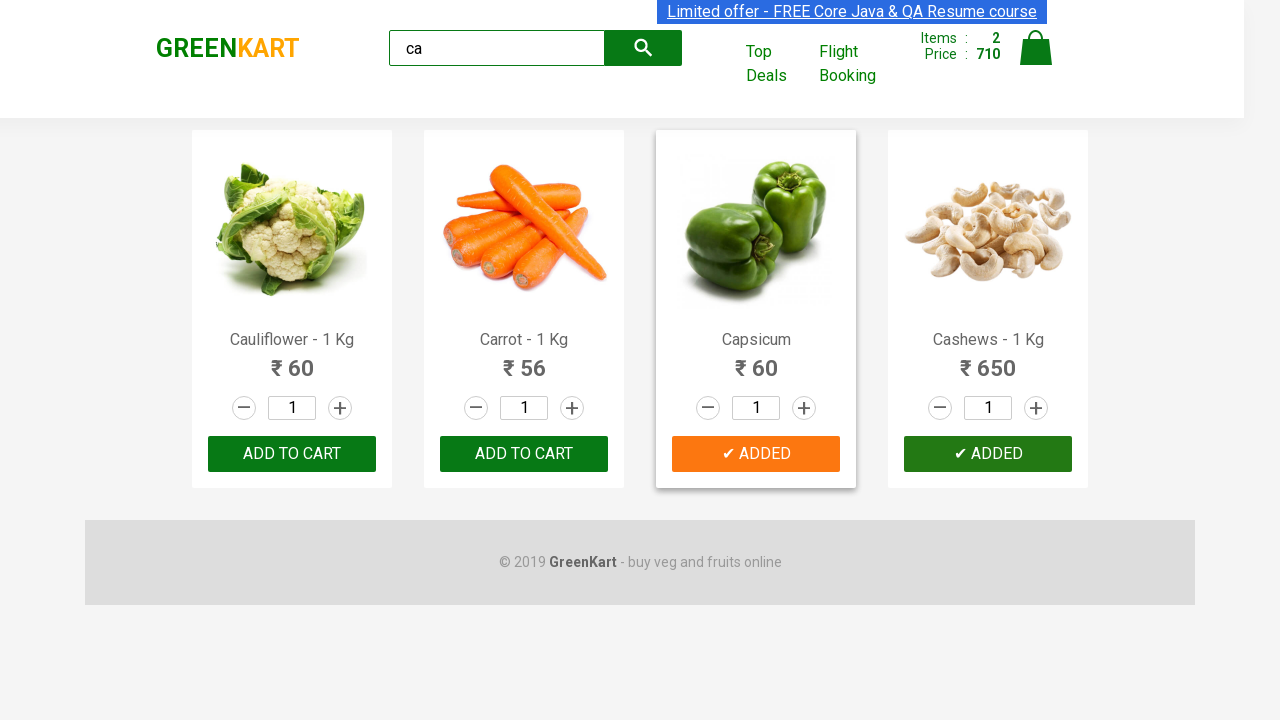

Verified brand logo text is 'GREENKART'
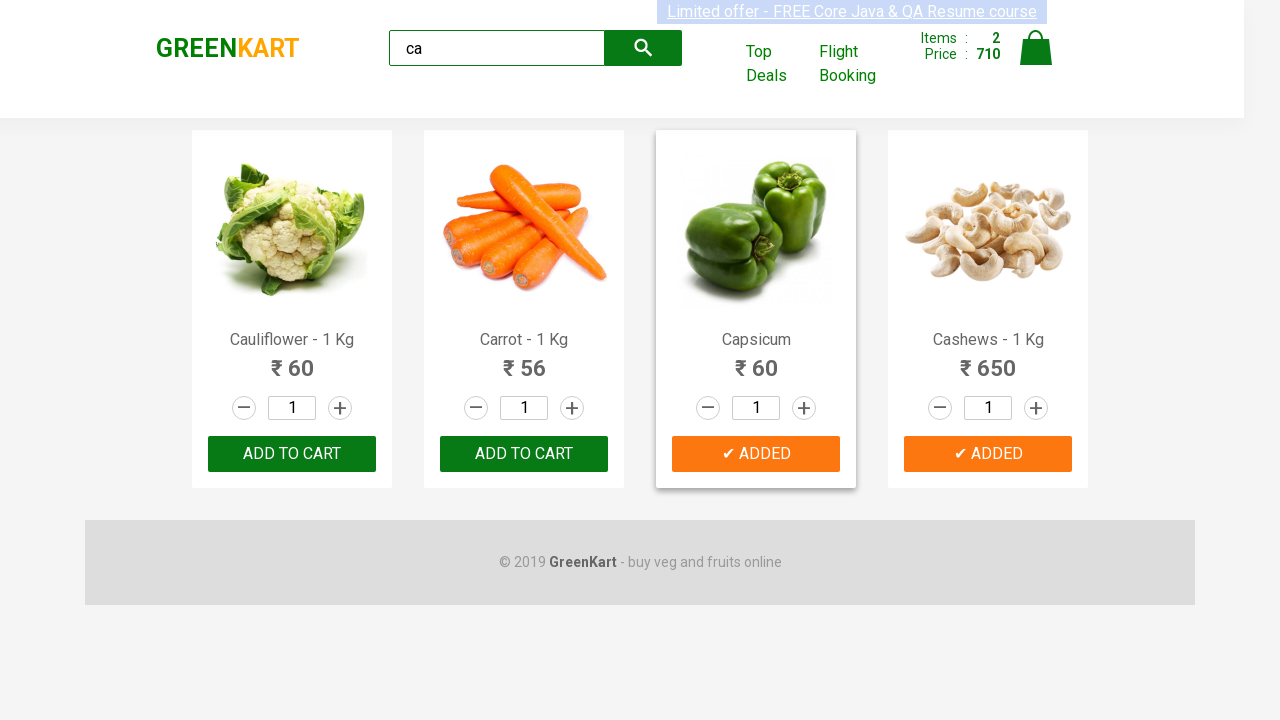

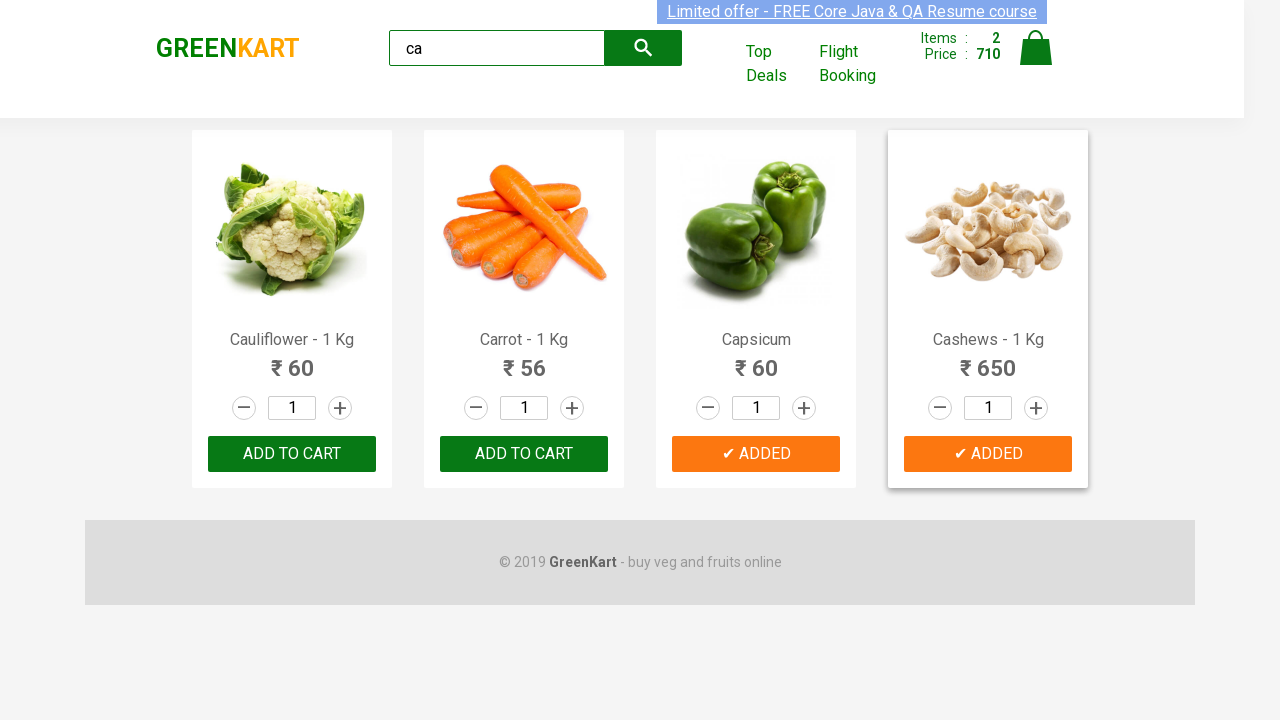